Tests the Virginia DOT 511 traffic information website by navigating to the Traffic Tables section, selecting the Incidents option, and entering a search term in the search box.

Starting URL: https://511.vdot.virginia.gov/

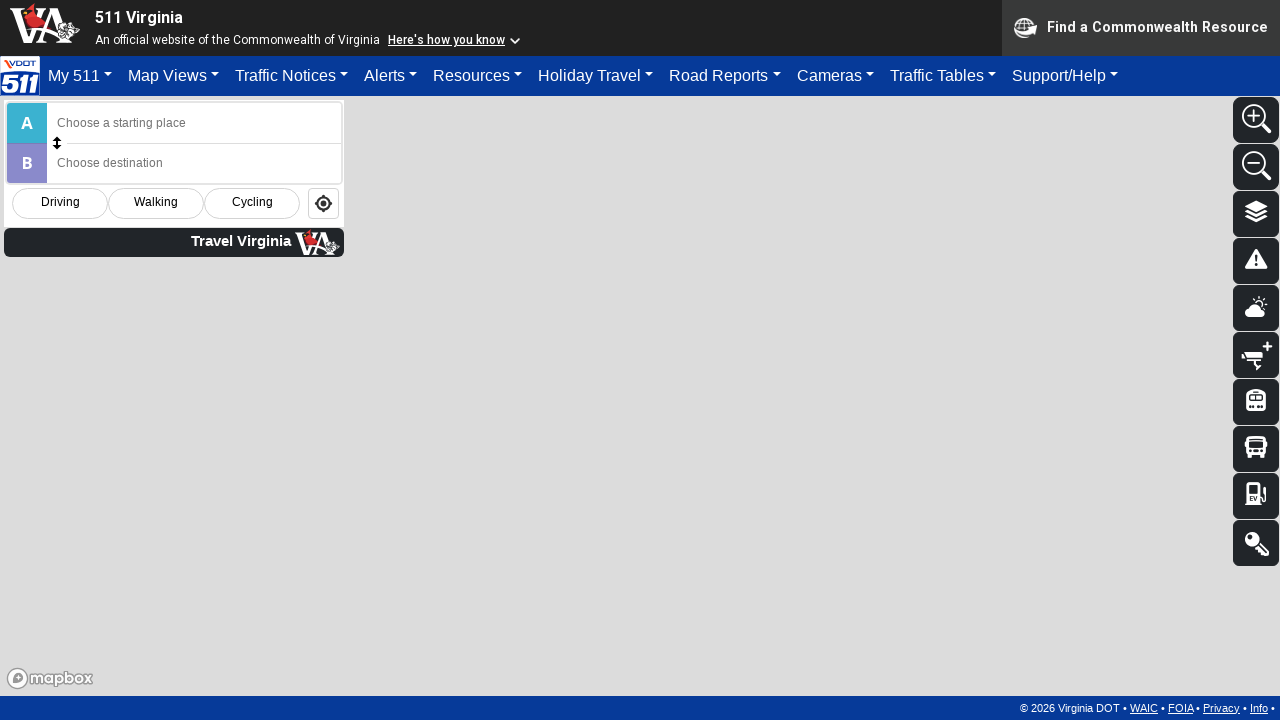

Waited for Traffic Tables tab to be available
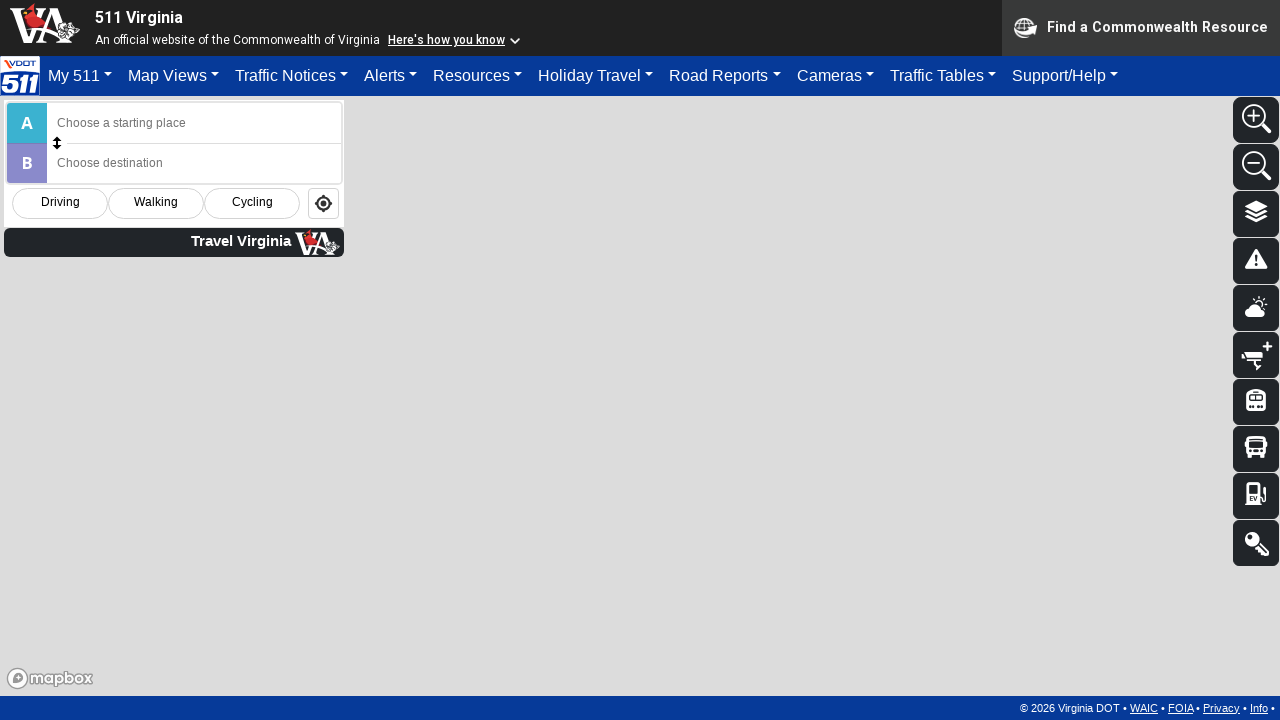

Clicked on Traffic Tables tab at (943, 76) on #trafficTables
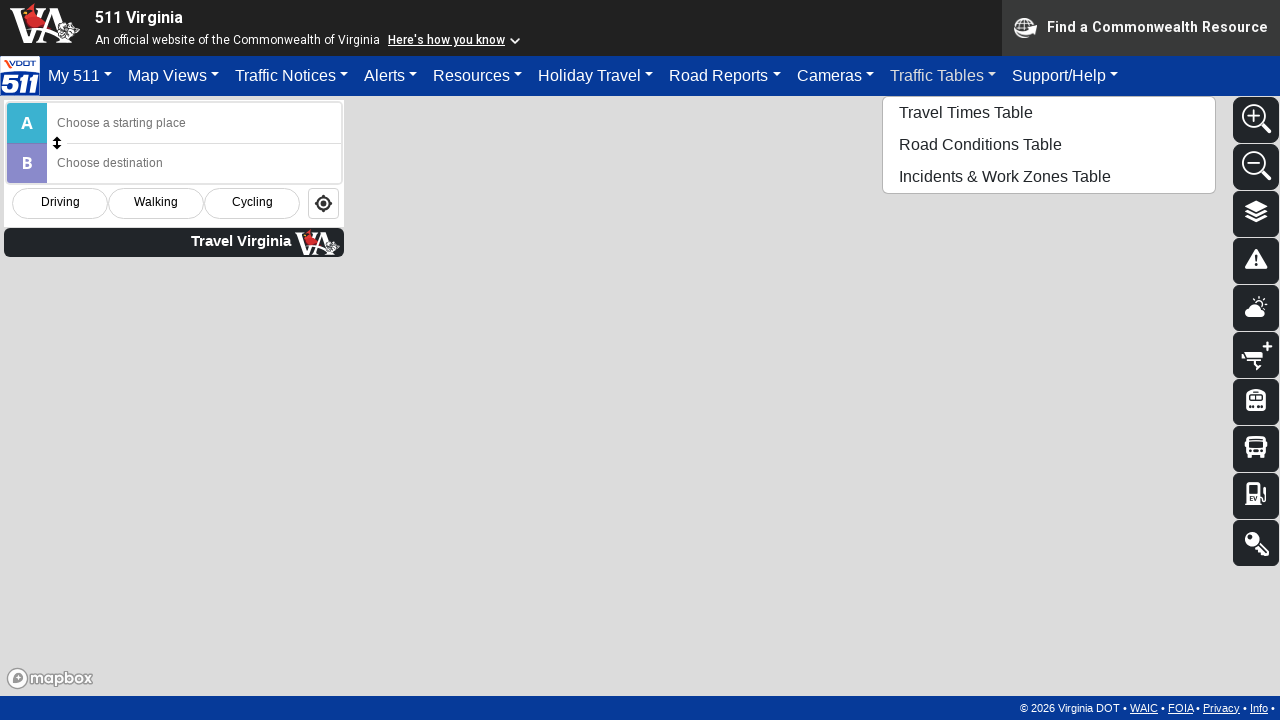

Waited for Incidents option to be available
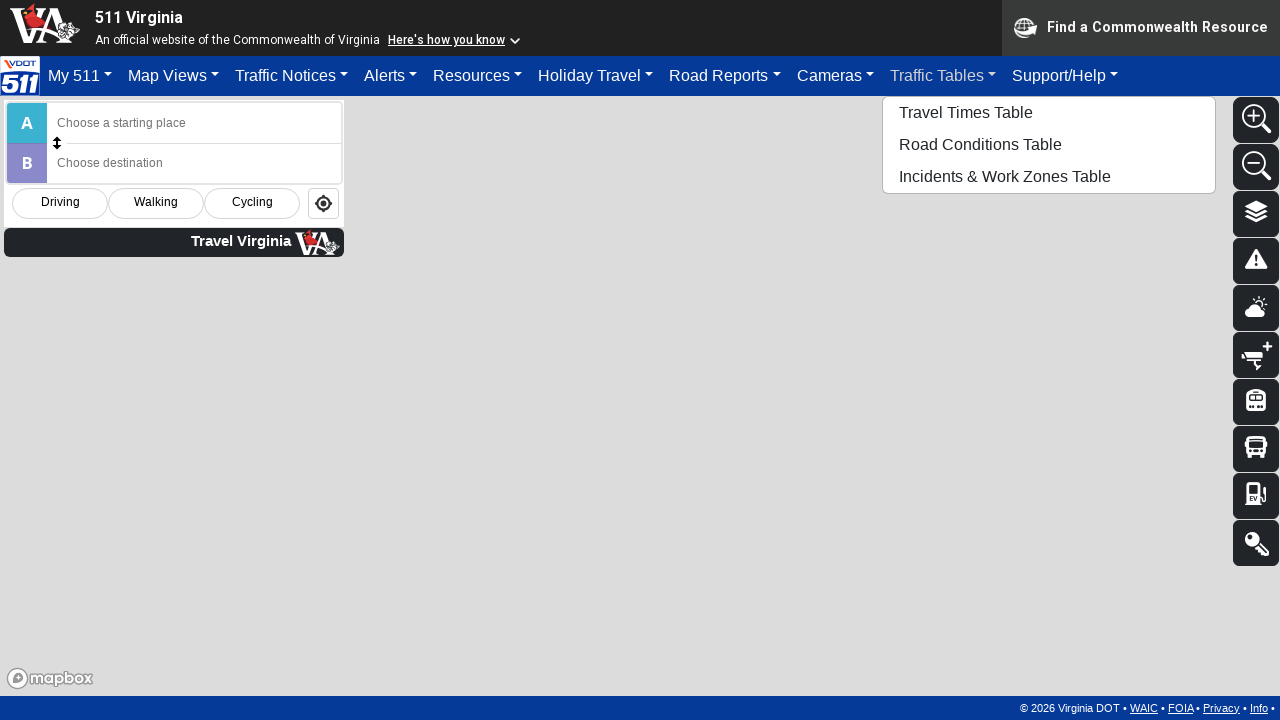

Clicked on Incidents option at (1049, 176) on #tblIncd
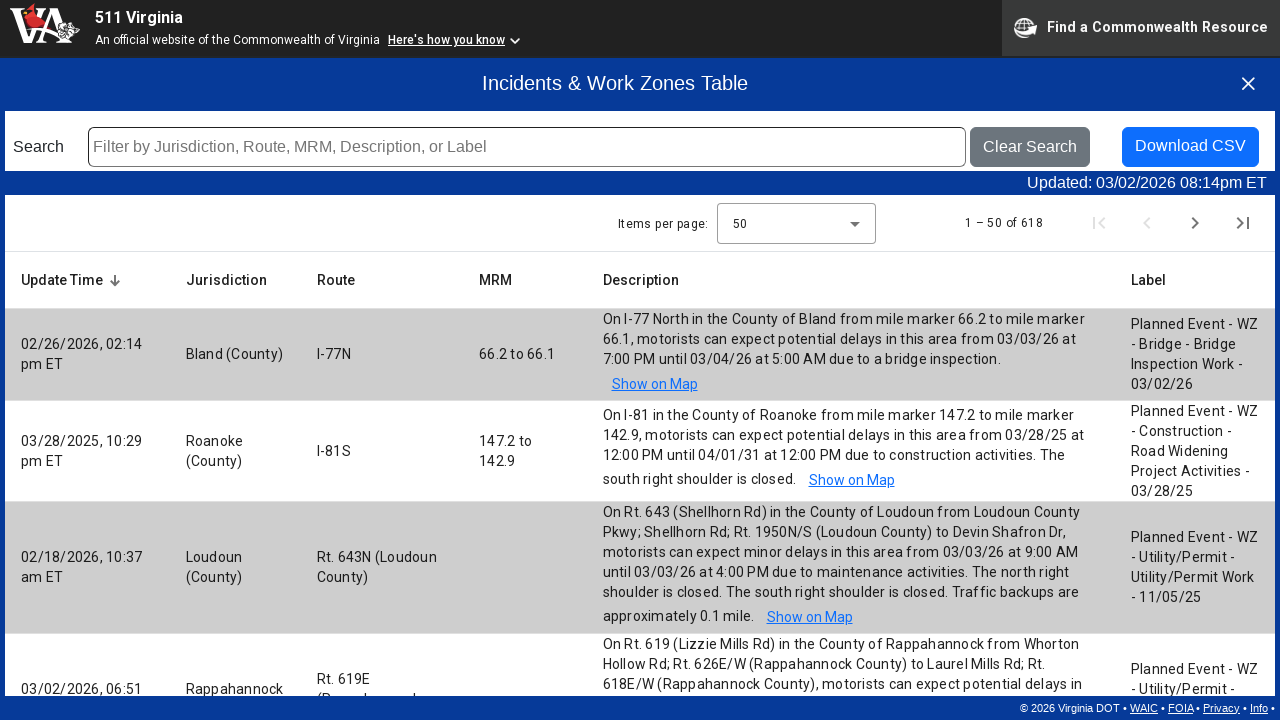

Waited for incidents search box to be available
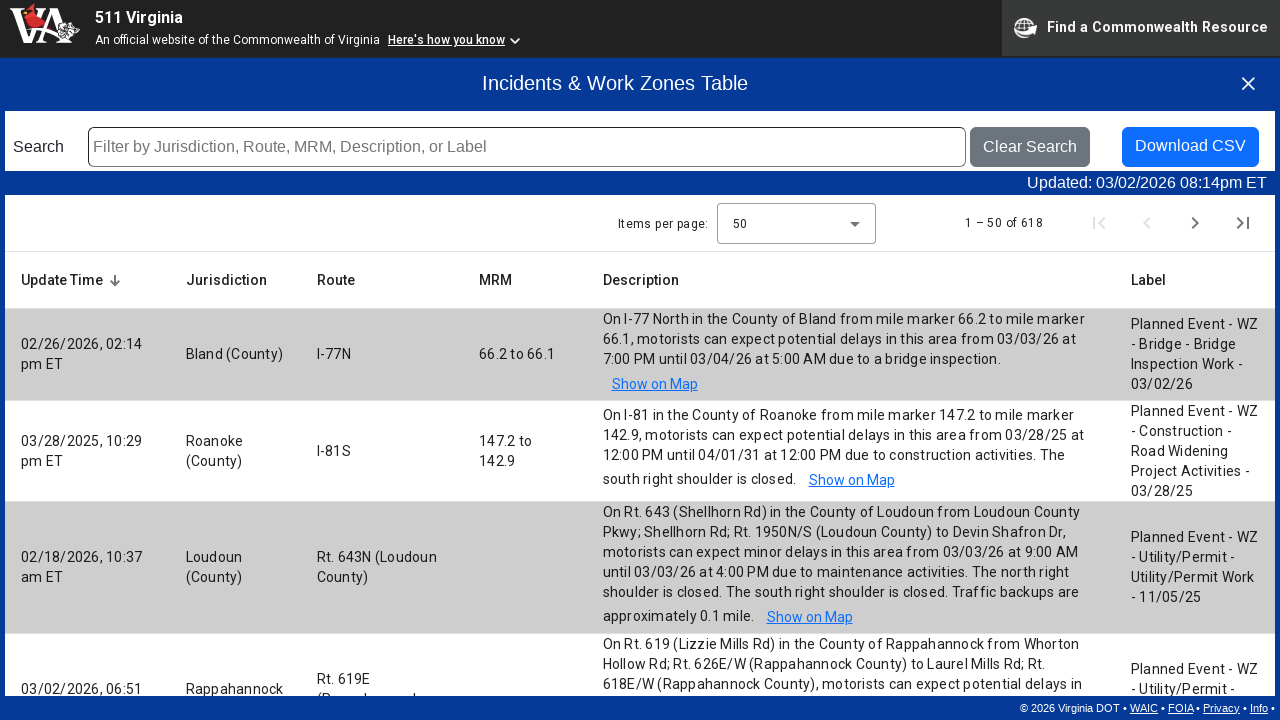

Entered 'incident' in the incidents search box on #incSearchText
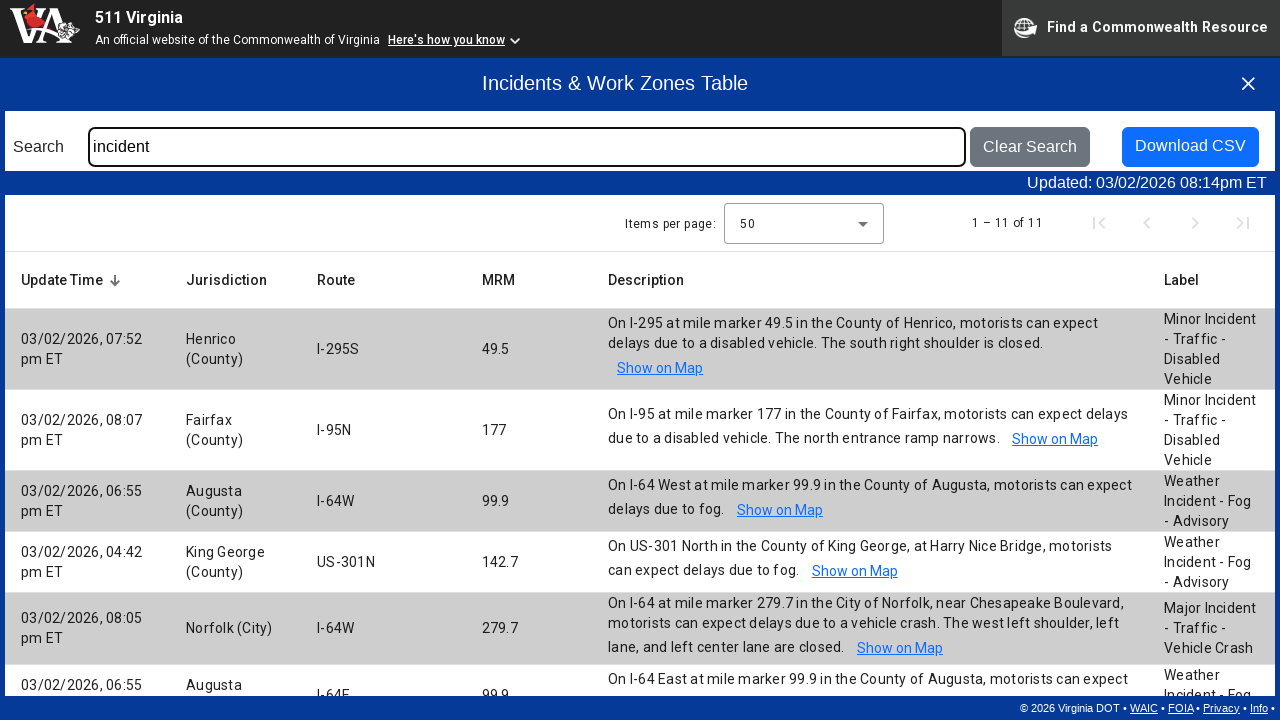

Waited for download button to be available
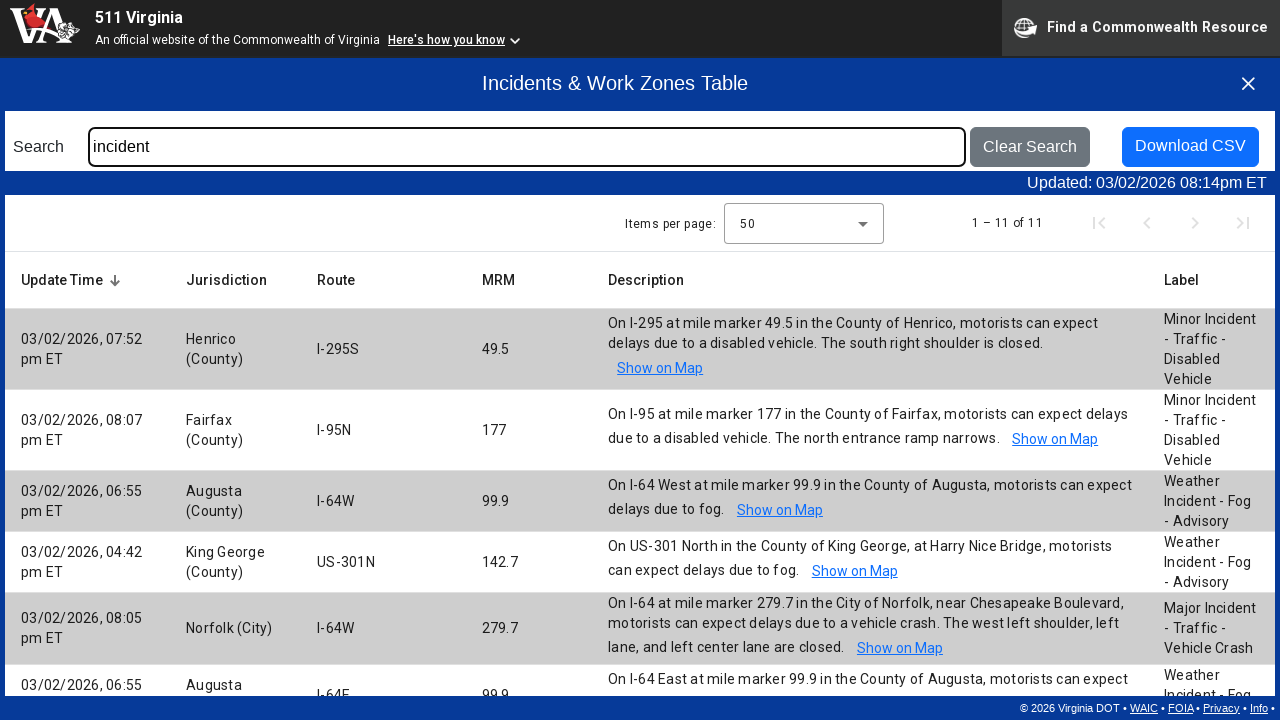

Clicked the download button for incidents table at (1190, 147) on #download_incd_table_info
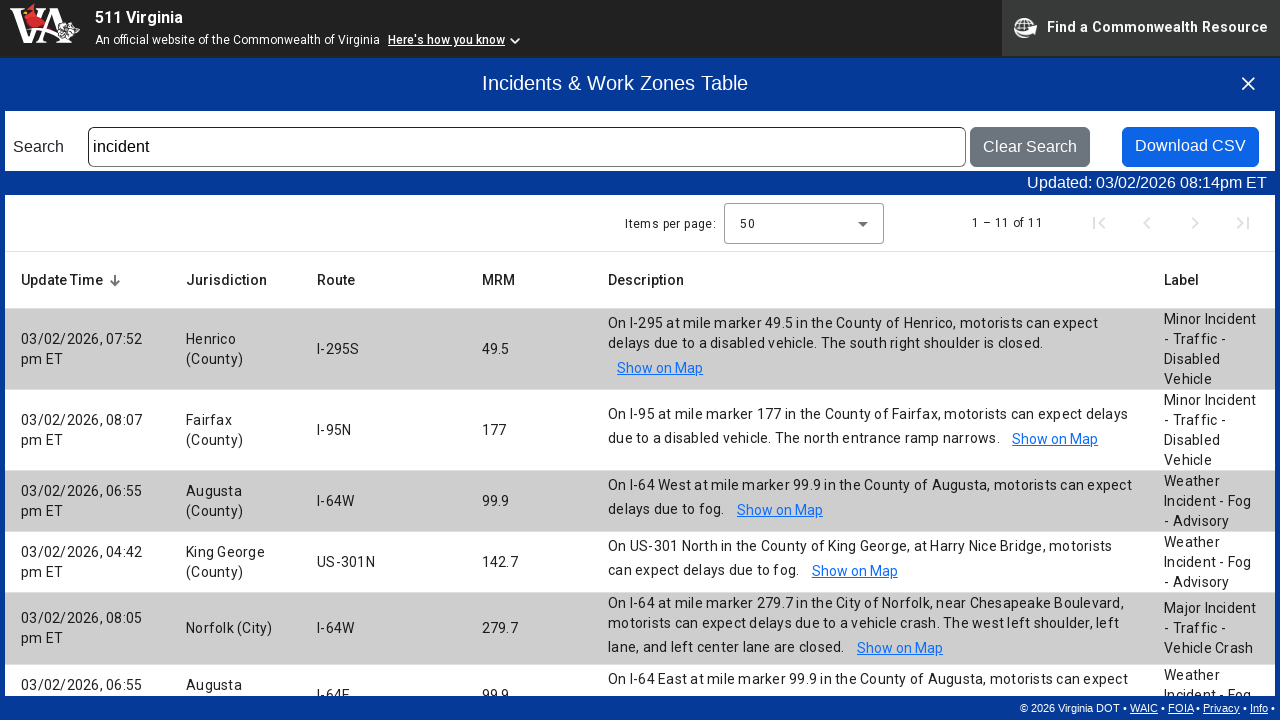

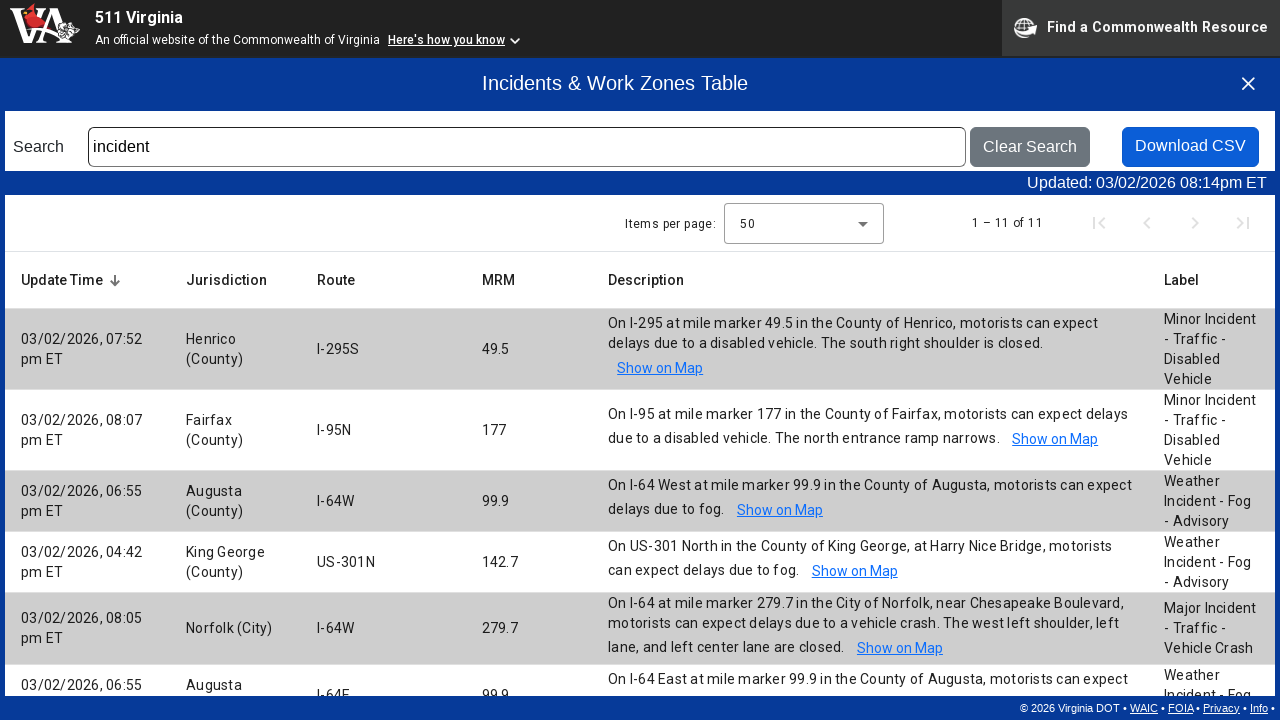